Tests hover functionality by hovering over the first avatar on the page and verifying that additional user information (caption) becomes visible.

Starting URL: http://the-internet.herokuapp.com/hovers

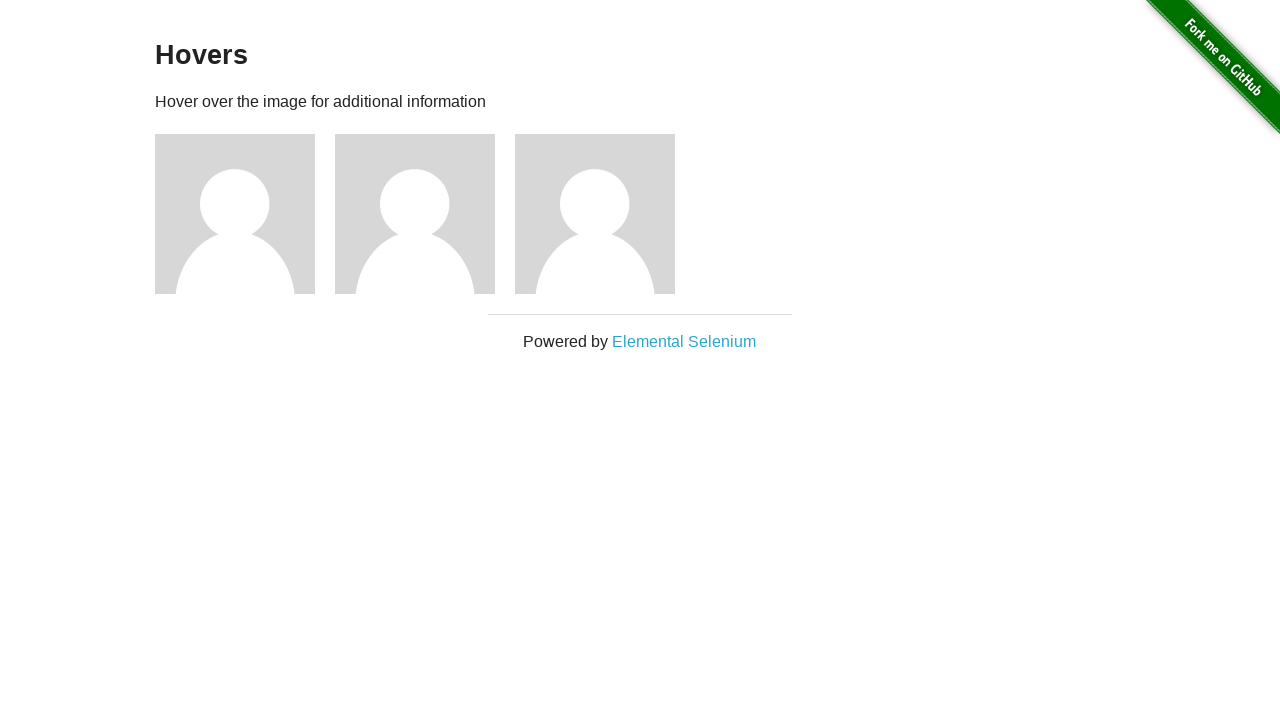

Hovered over the first avatar element at (245, 214) on .figure >> nth=0
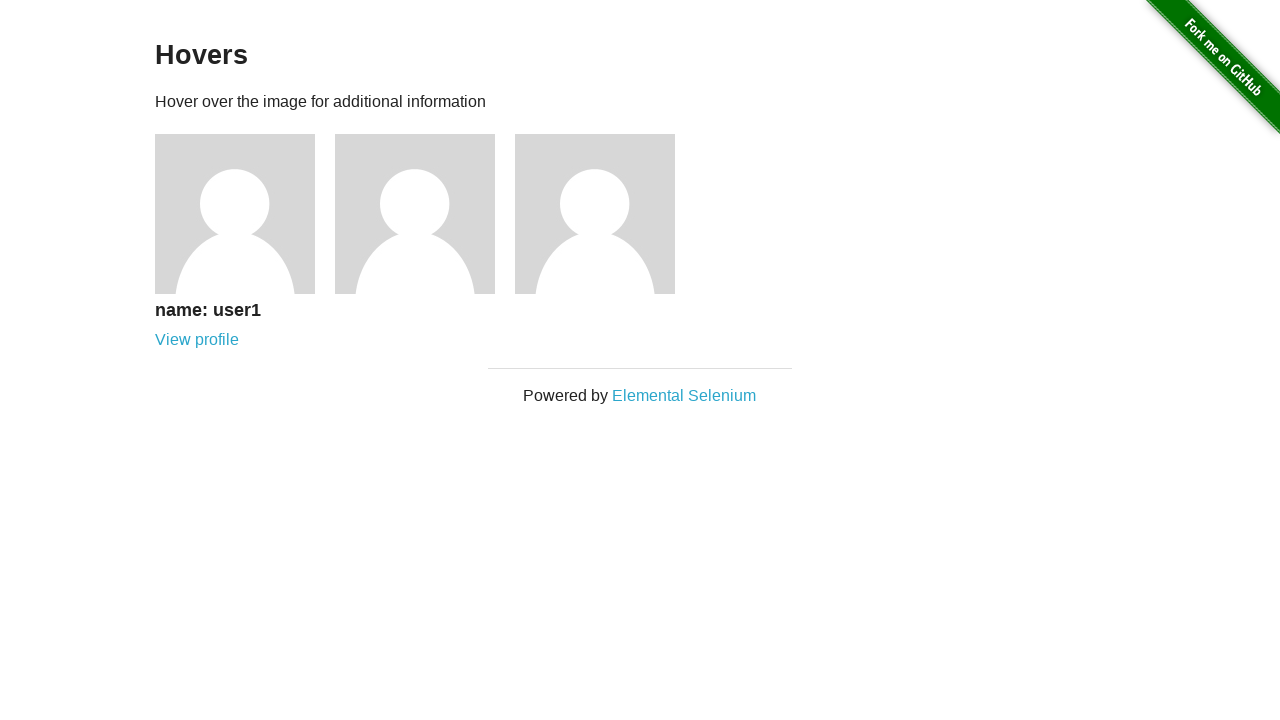

Caption element became visible after hover
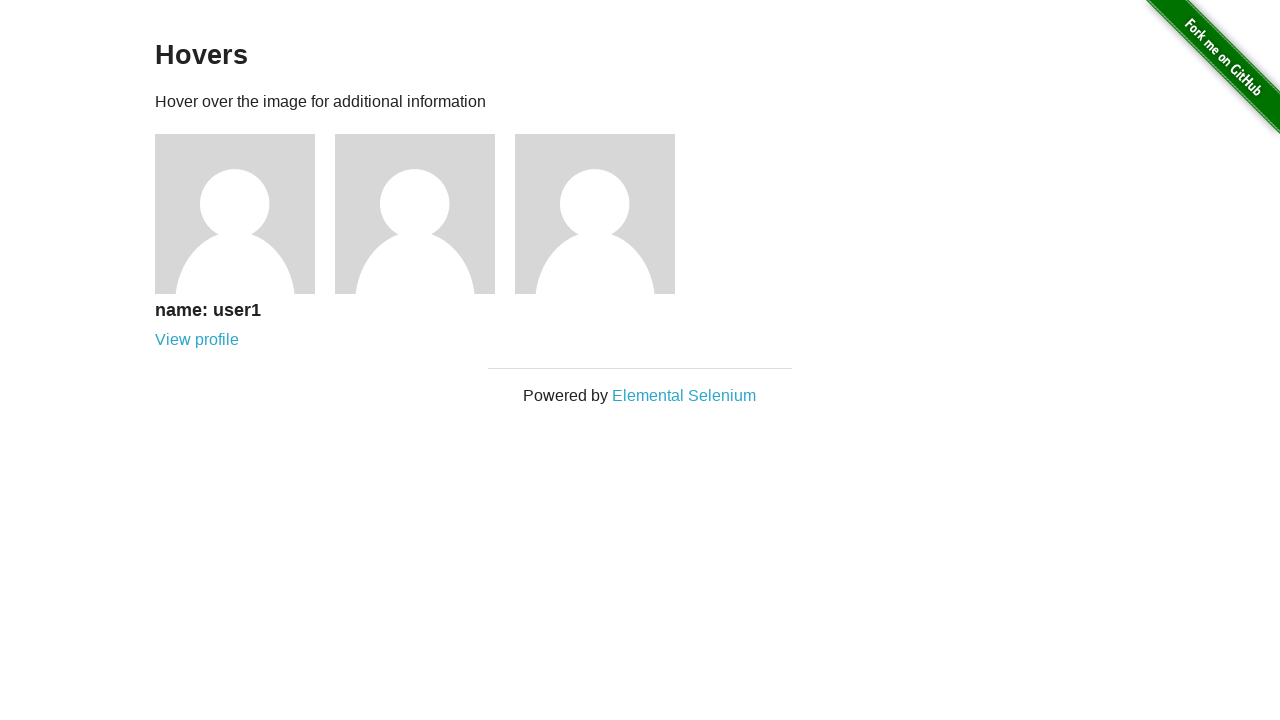

Verified that caption is visible
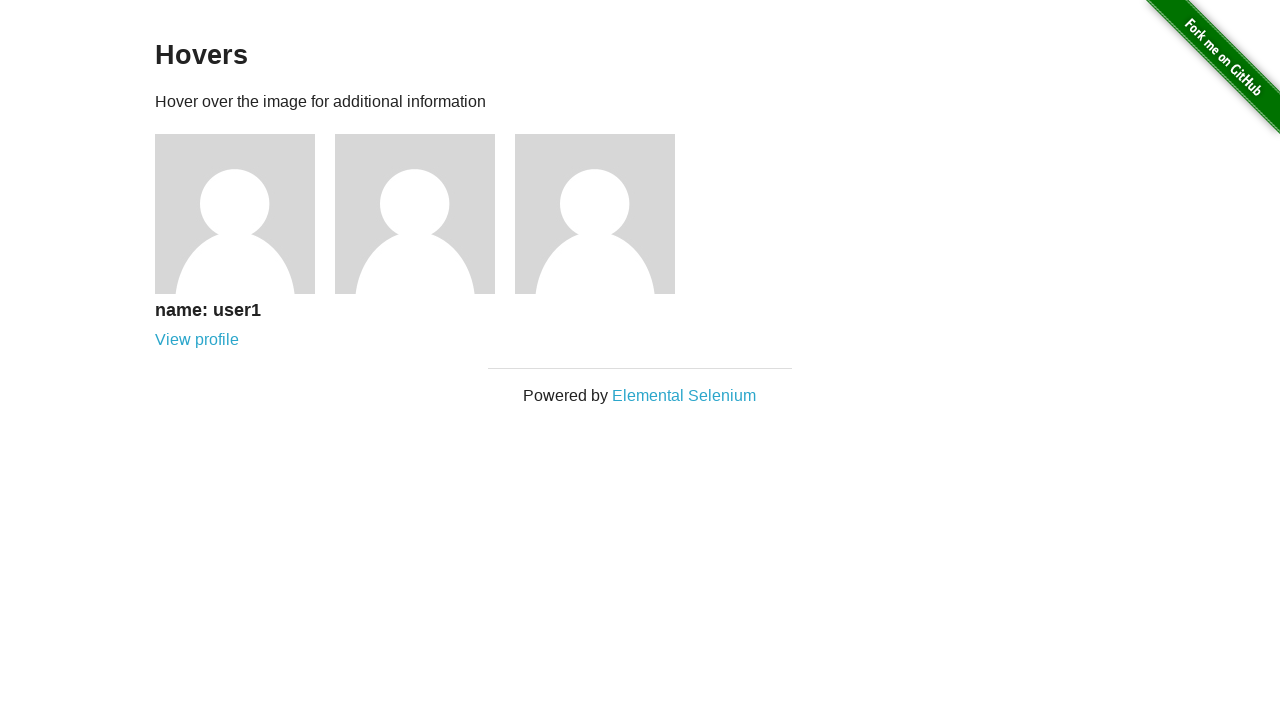

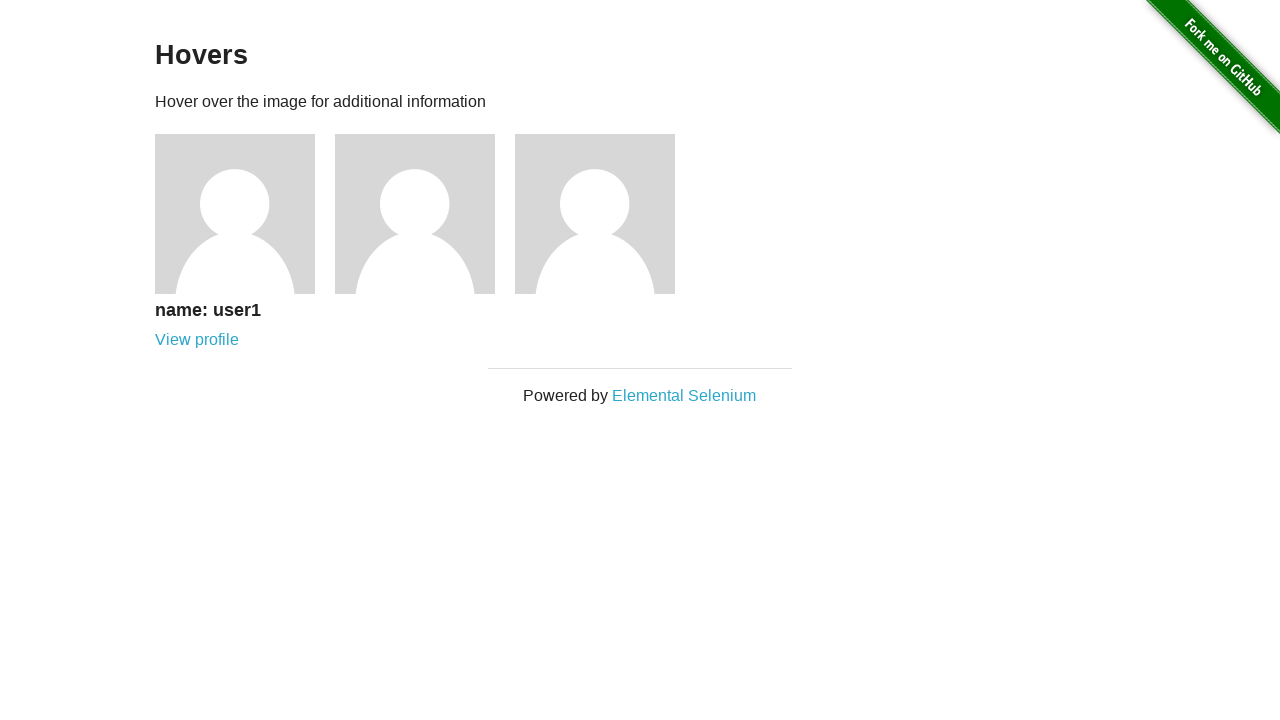